Tests dropdown selection functionality by selecting "Java" from a language dropdown menu

Starting URL: https://letcode.in/dropdowns

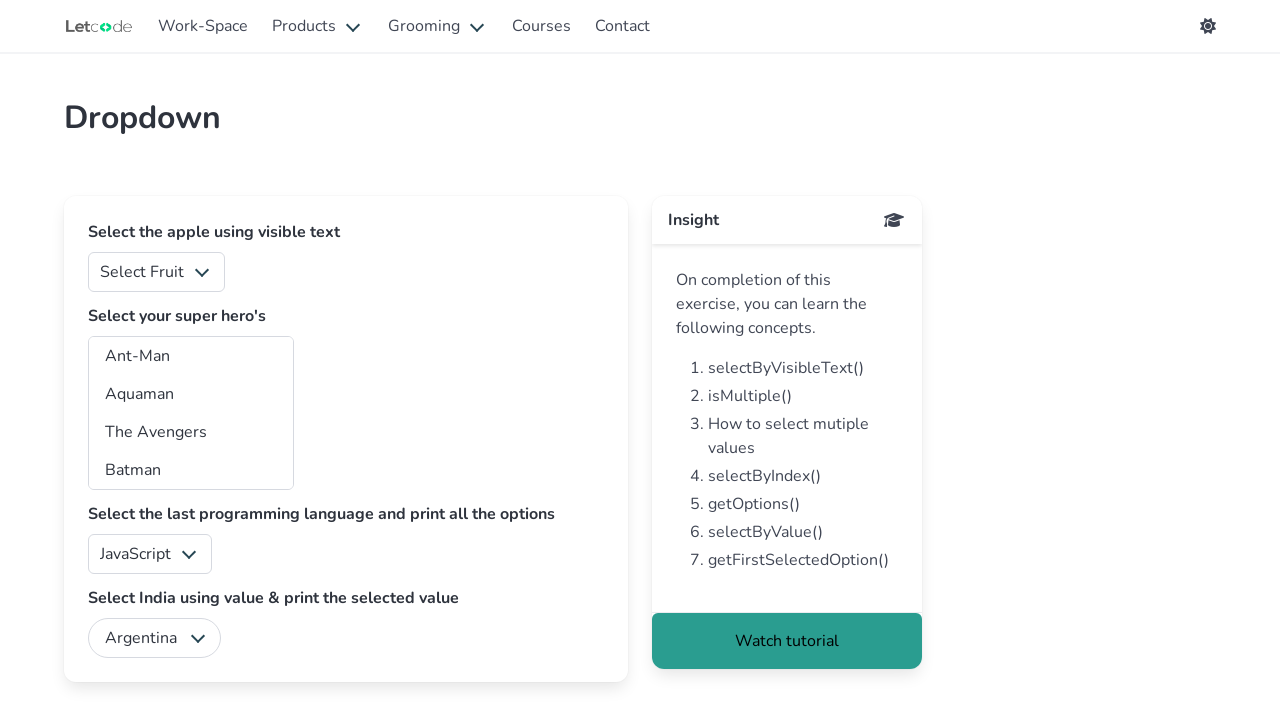

Navigated to dropdown demo page
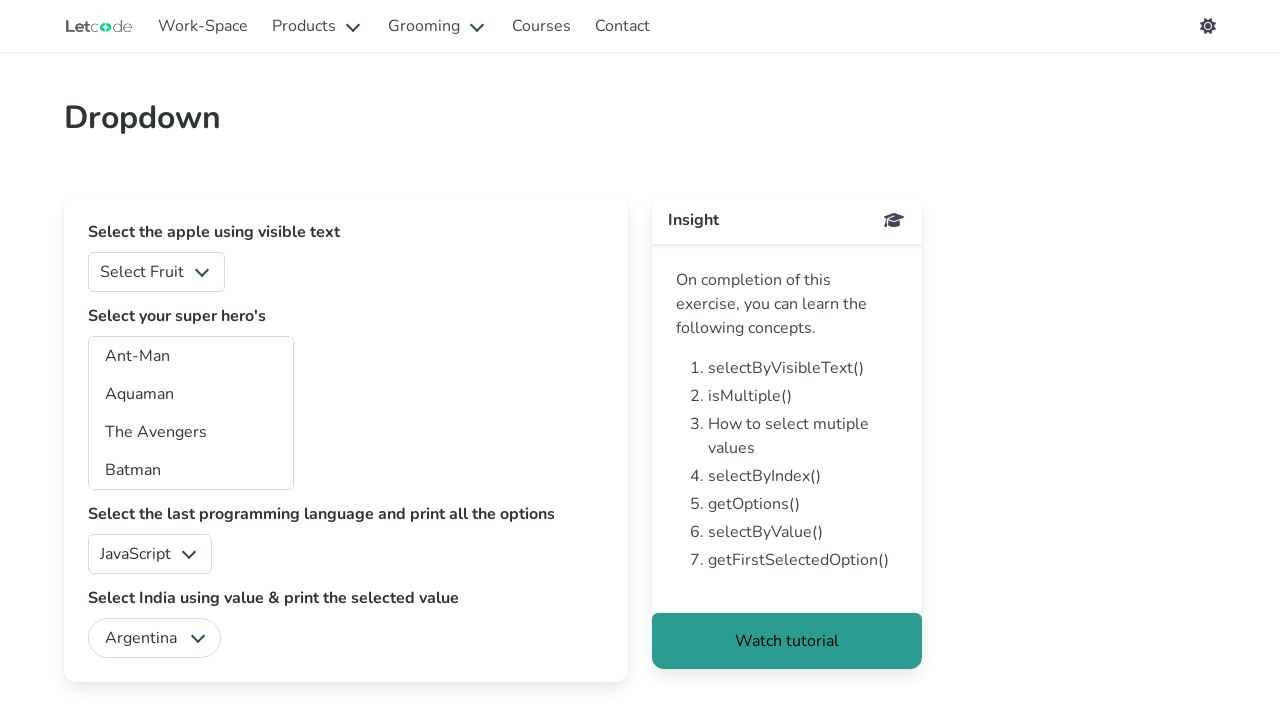

Selected 'Java' from the language dropdown menu on #lang
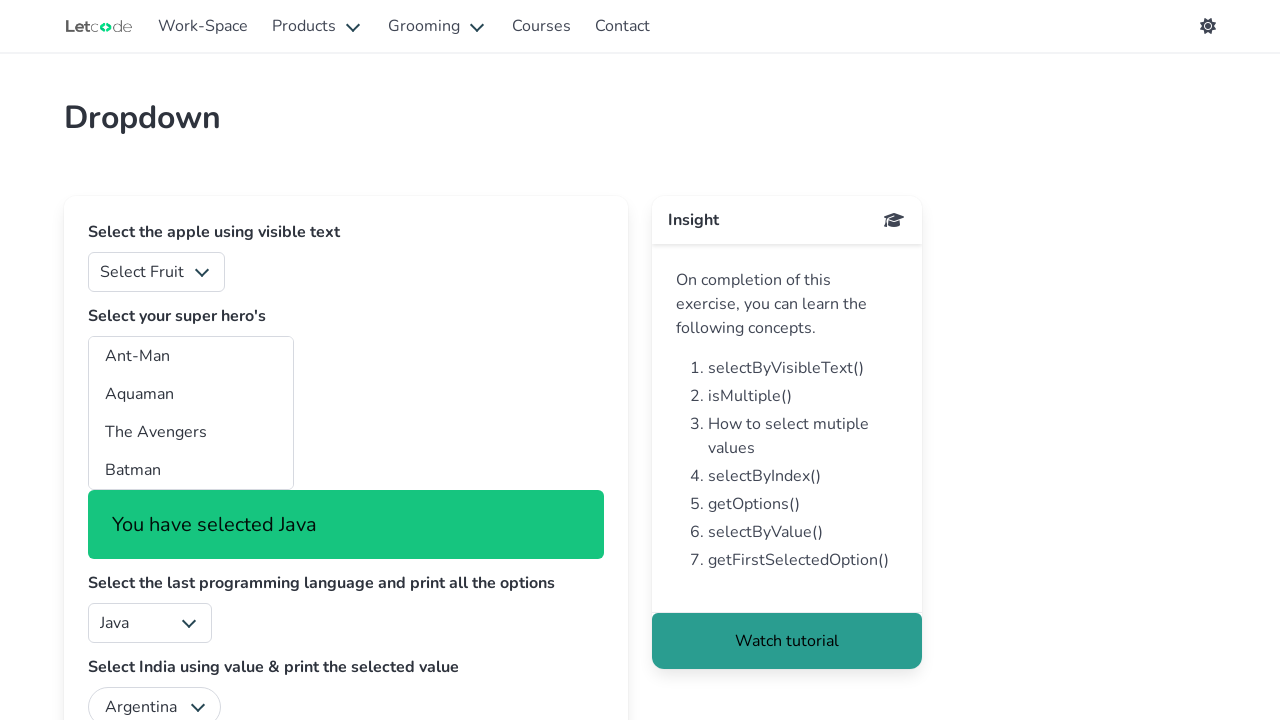

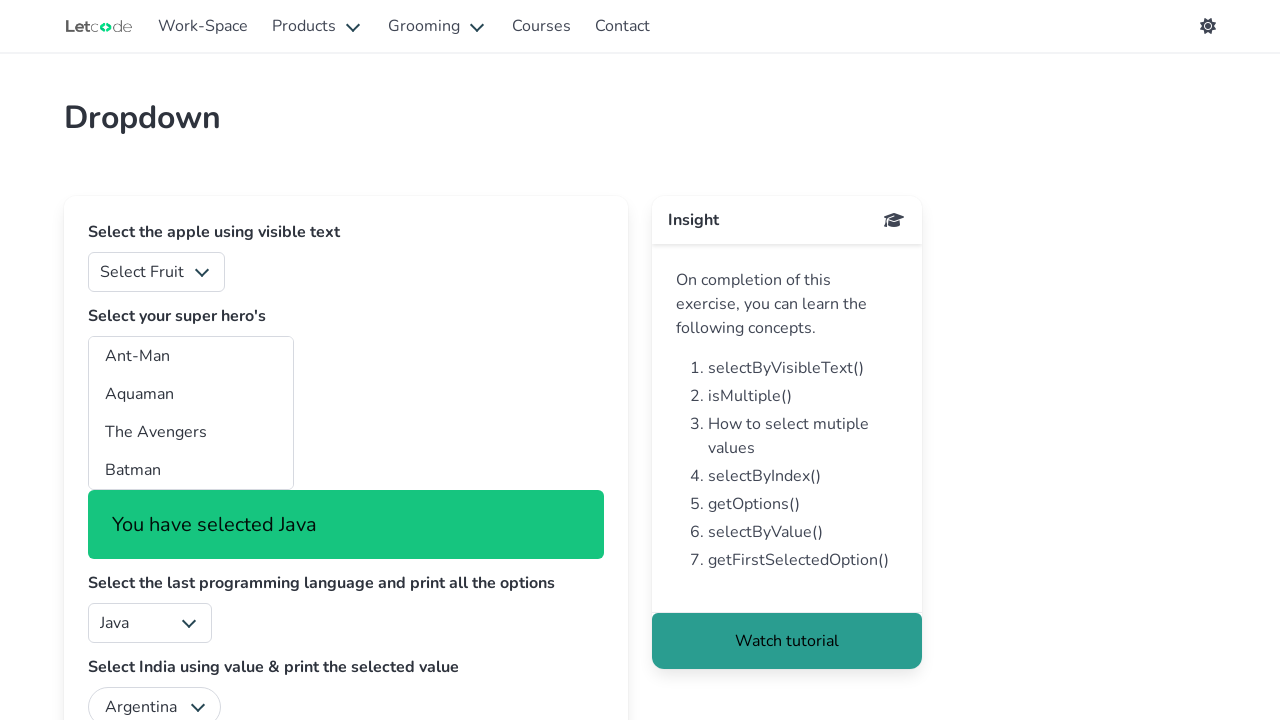